Tests marking individual todo items as complete by checking their checkboxes

Starting URL: https://demo.playwright.dev/todomvc

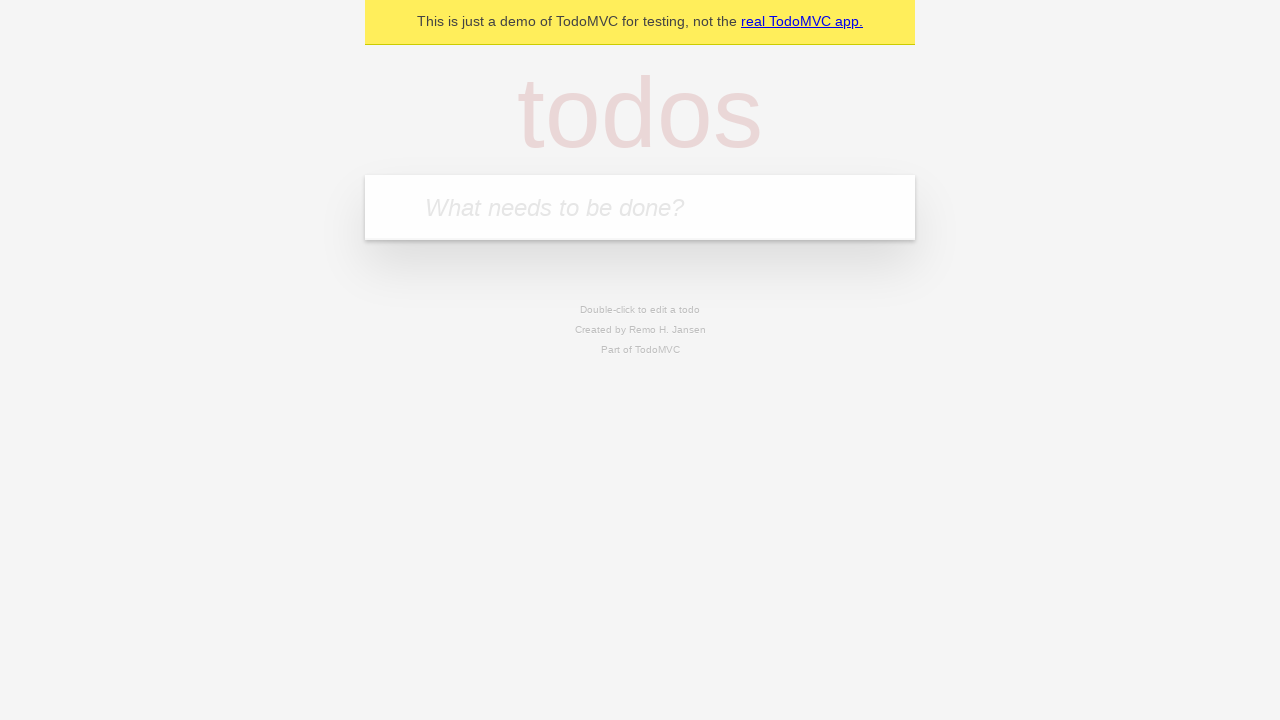

Filled todo input field with 'buy some cheese' on internal:attr=[placeholder="What needs to be done?"i]
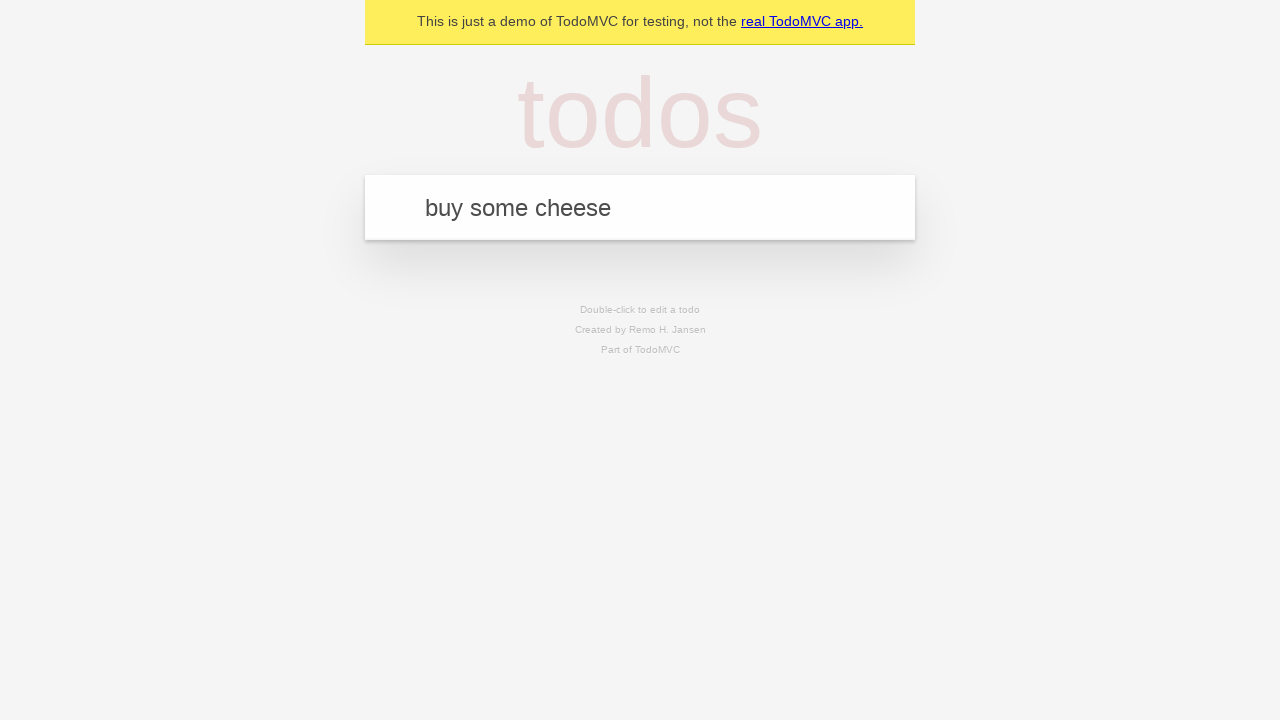

Pressed Enter to create todo item 'buy some cheese' on internal:attr=[placeholder="What needs to be done?"i]
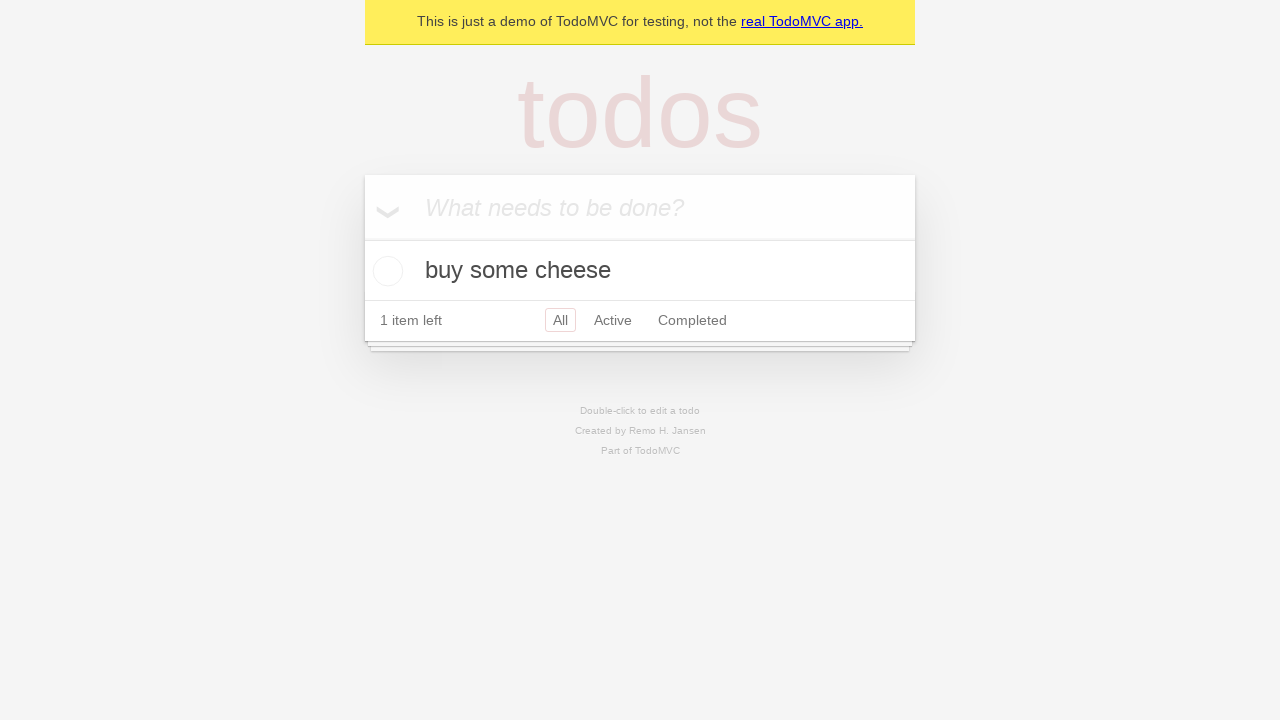

Filled todo input field with 'feed the cat' on internal:attr=[placeholder="What needs to be done?"i]
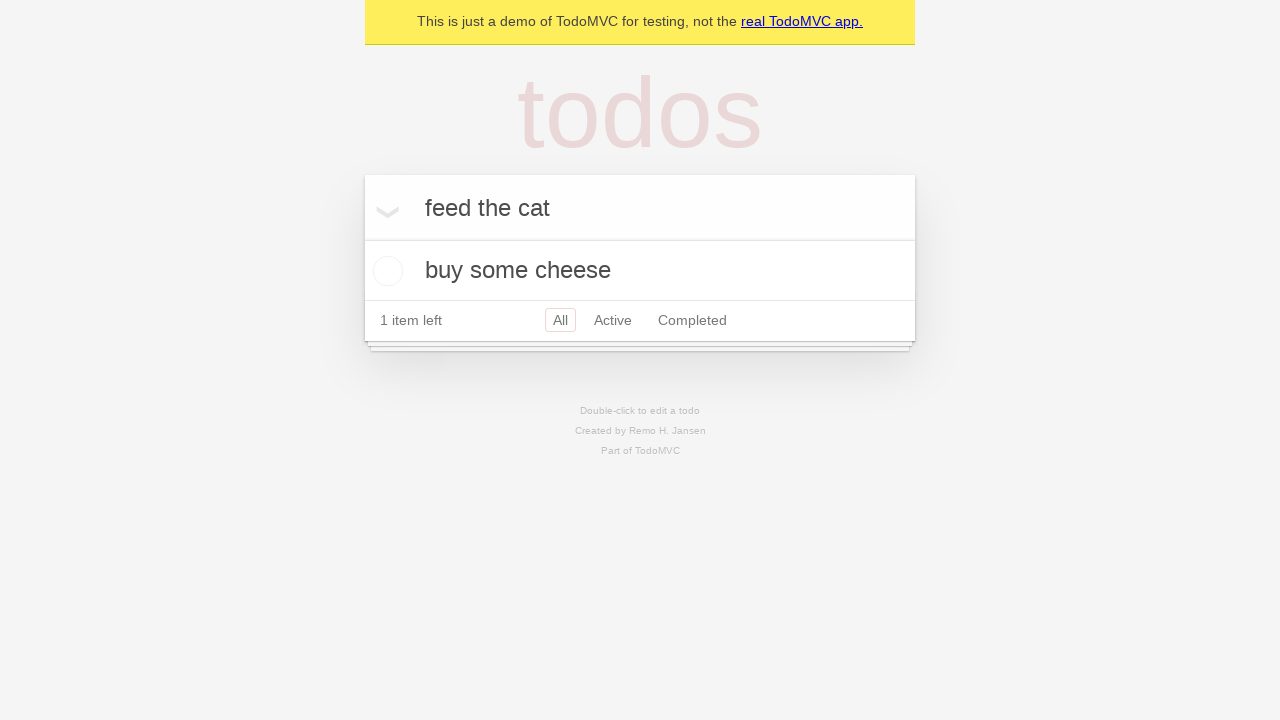

Pressed Enter to create todo item 'feed the cat' on internal:attr=[placeholder="What needs to be done?"i]
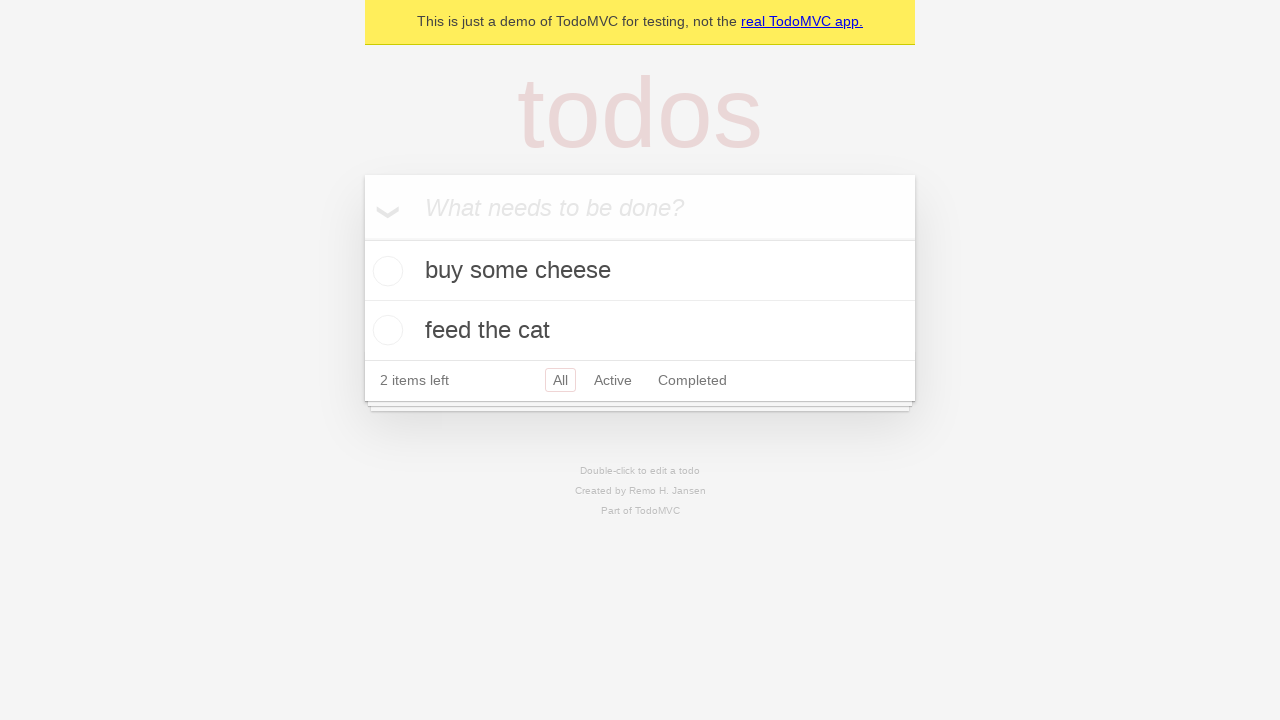

Checked checkbox for first todo item (buy some cheese) at (385, 271) on internal:testid=[data-testid="todo-item"s] >> nth=0 >> internal:role=checkbox
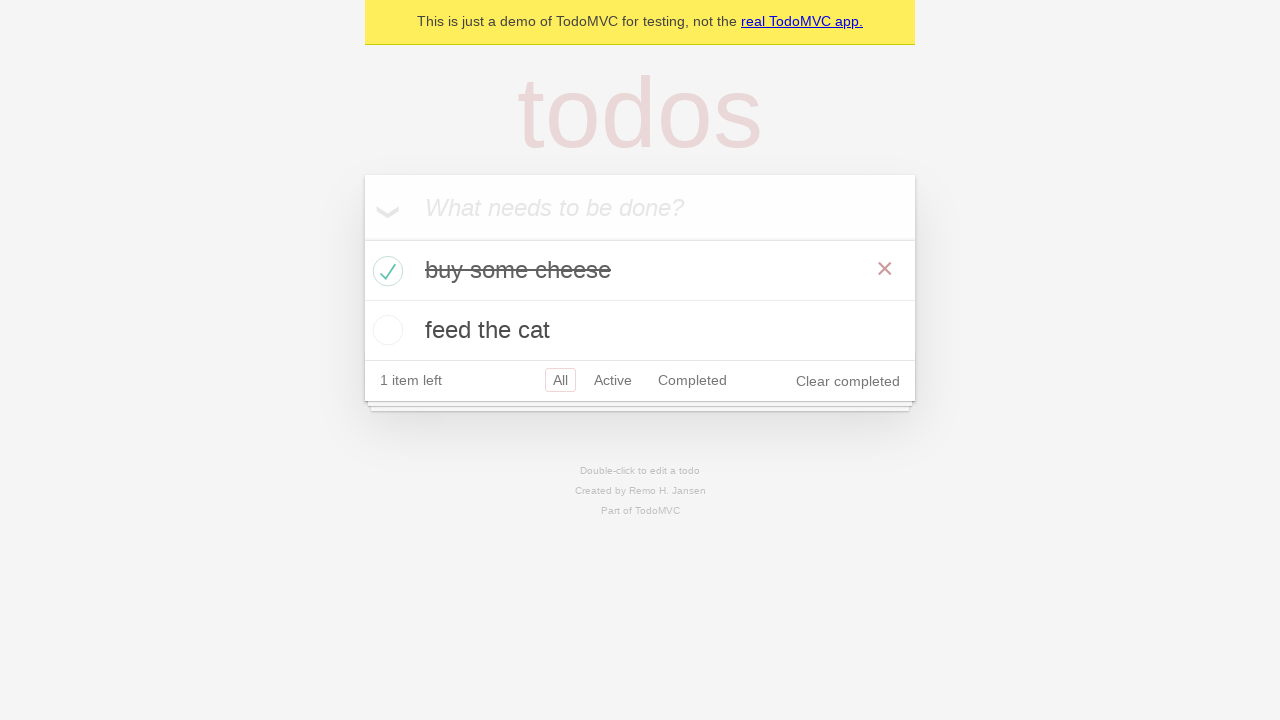

Checked checkbox for second todo item (feed the cat) at (385, 330) on internal:testid=[data-testid="todo-item"s] >> nth=1 >> internal:role=checkbox
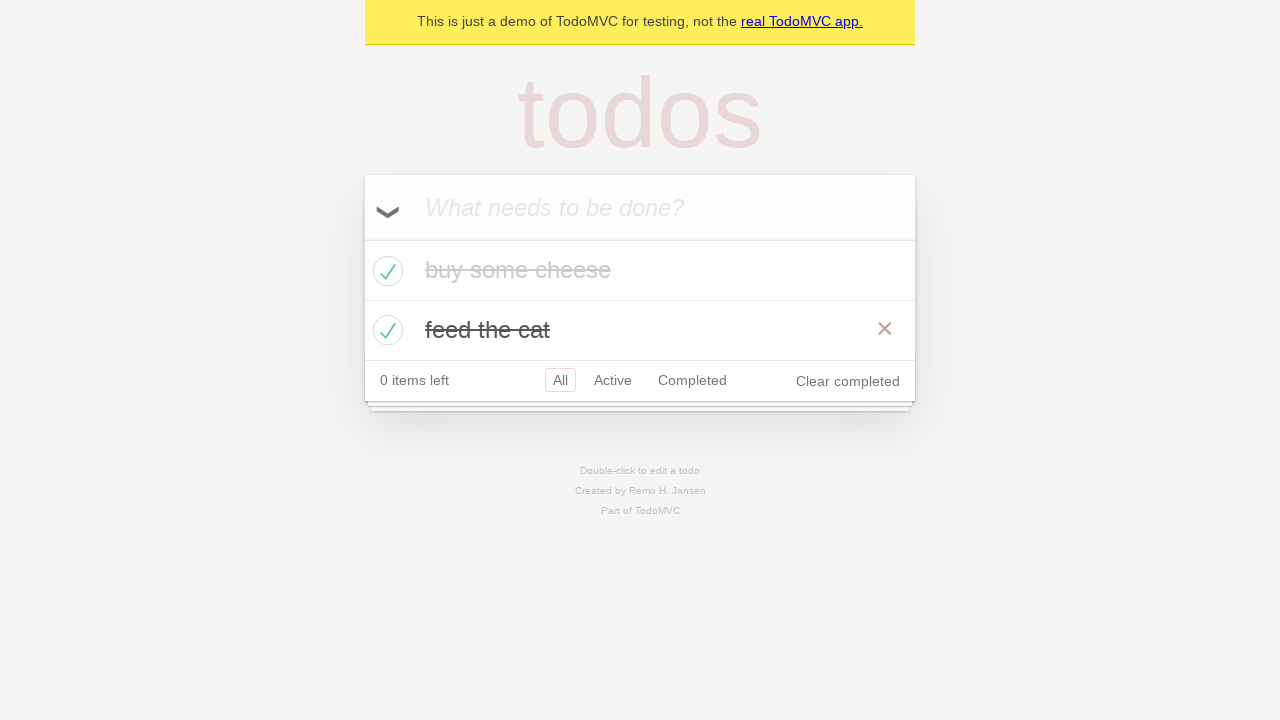

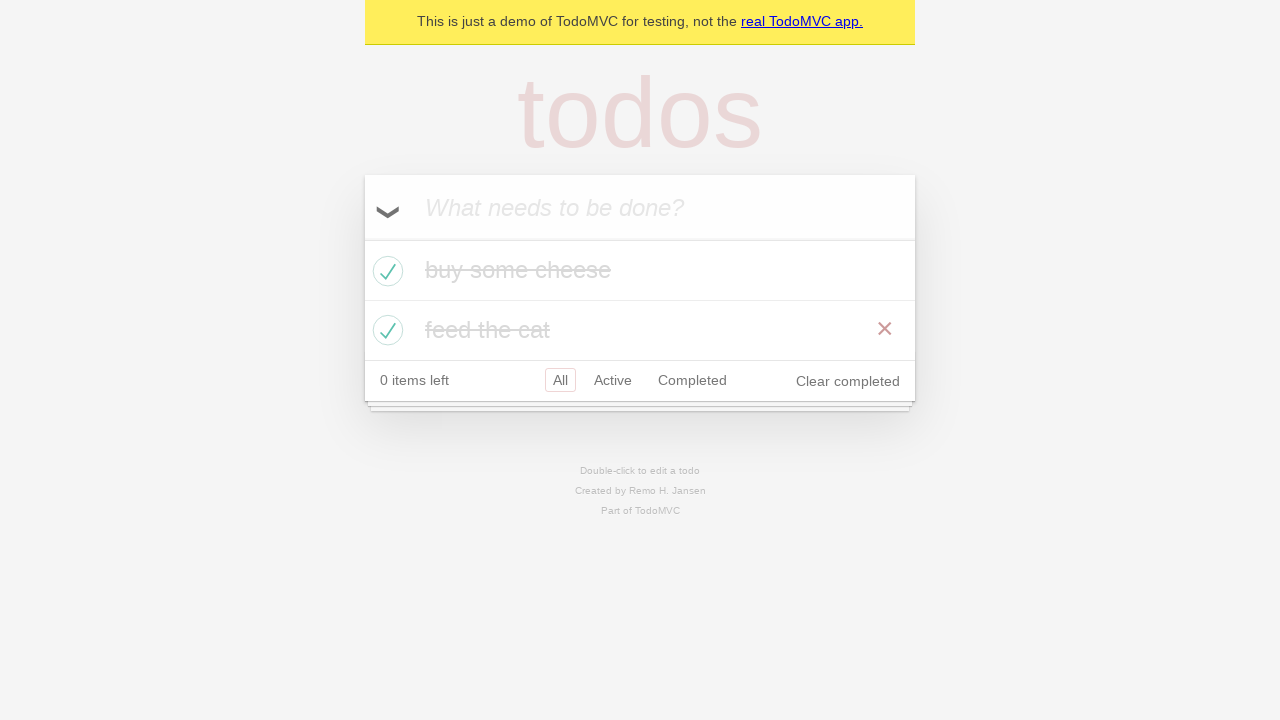